Tests drag and drop functionality on jQuery UI demo page by switching to an iframe and dragging an element to a drop target

Starting URL: https://jqueryui.com/droppable/

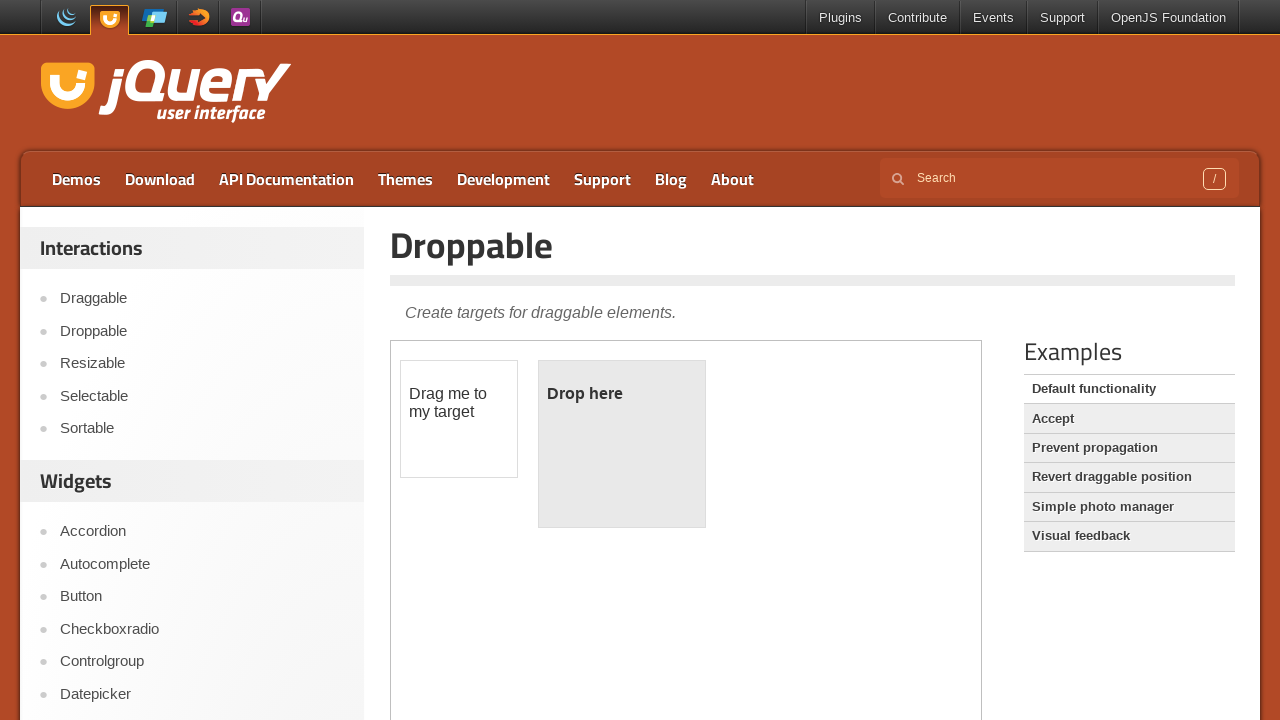

Navigated to jQuery UI droppable demo page
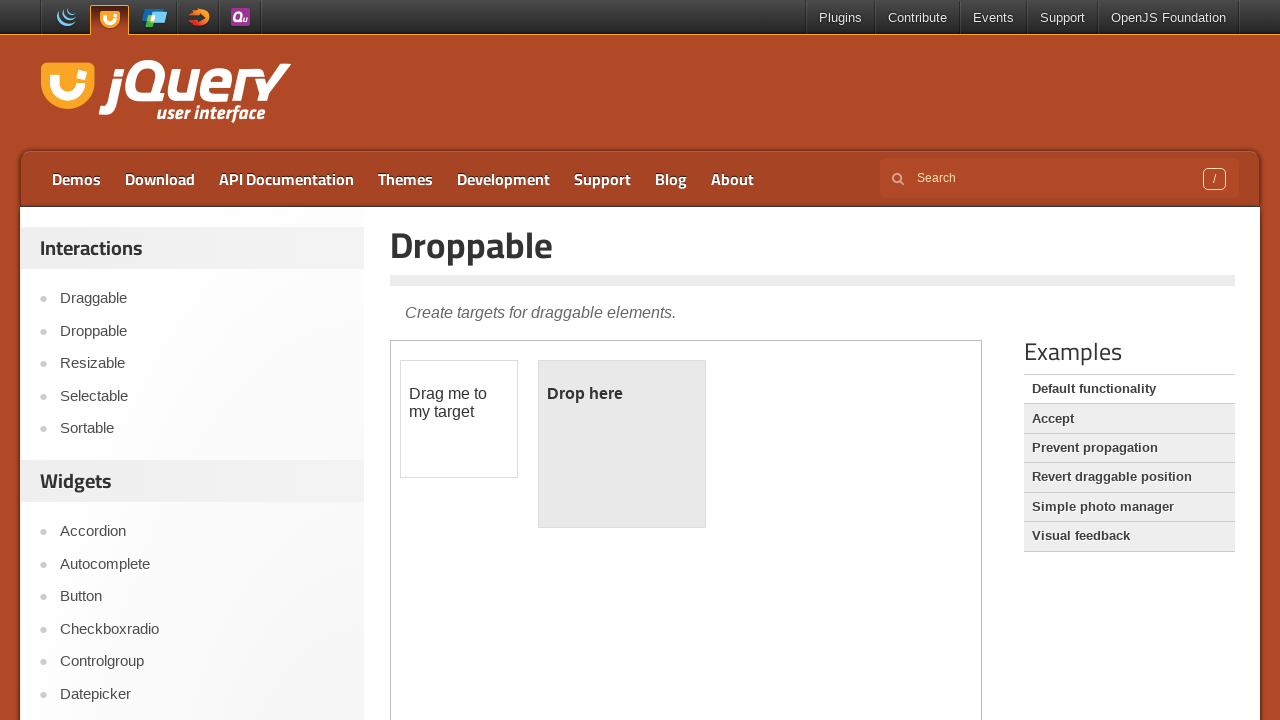

Located the demo iframe
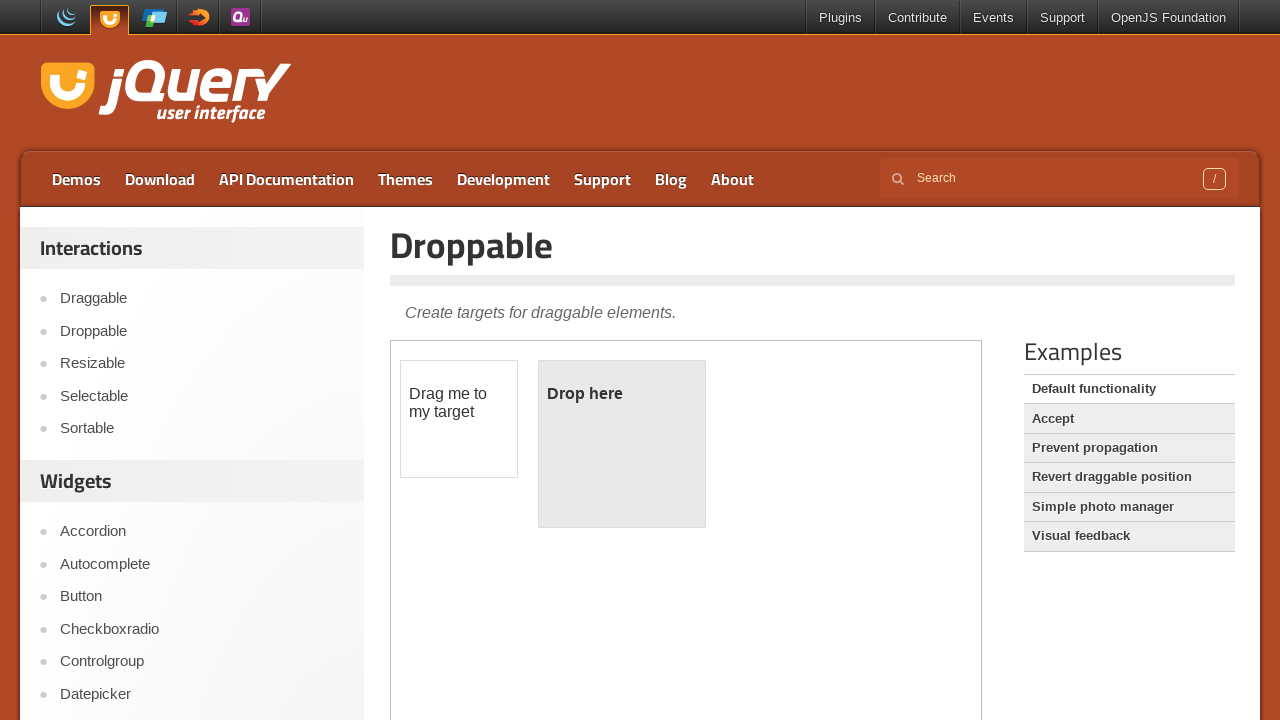

Clicked on the draggable element at (459, 419) on iframe.demo-frame >> internal:control=enter-frame >> #draggable
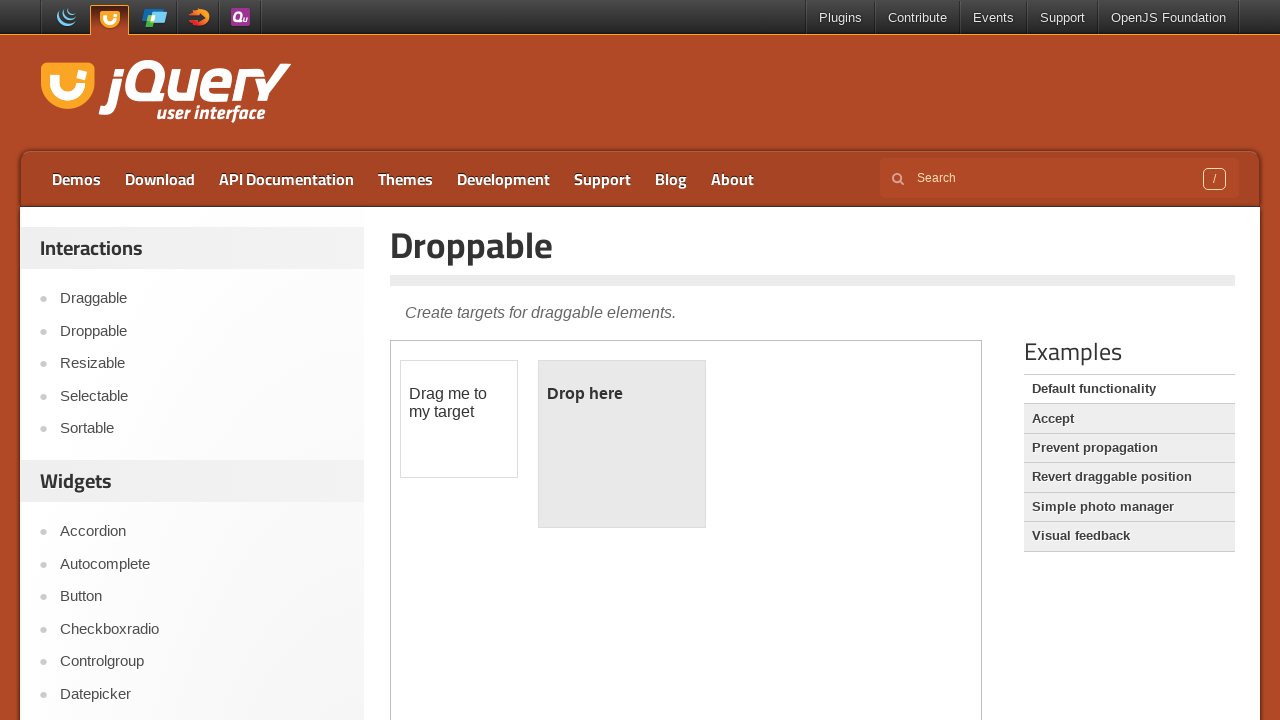

Dragged element to drop target successfully at (622, 444)
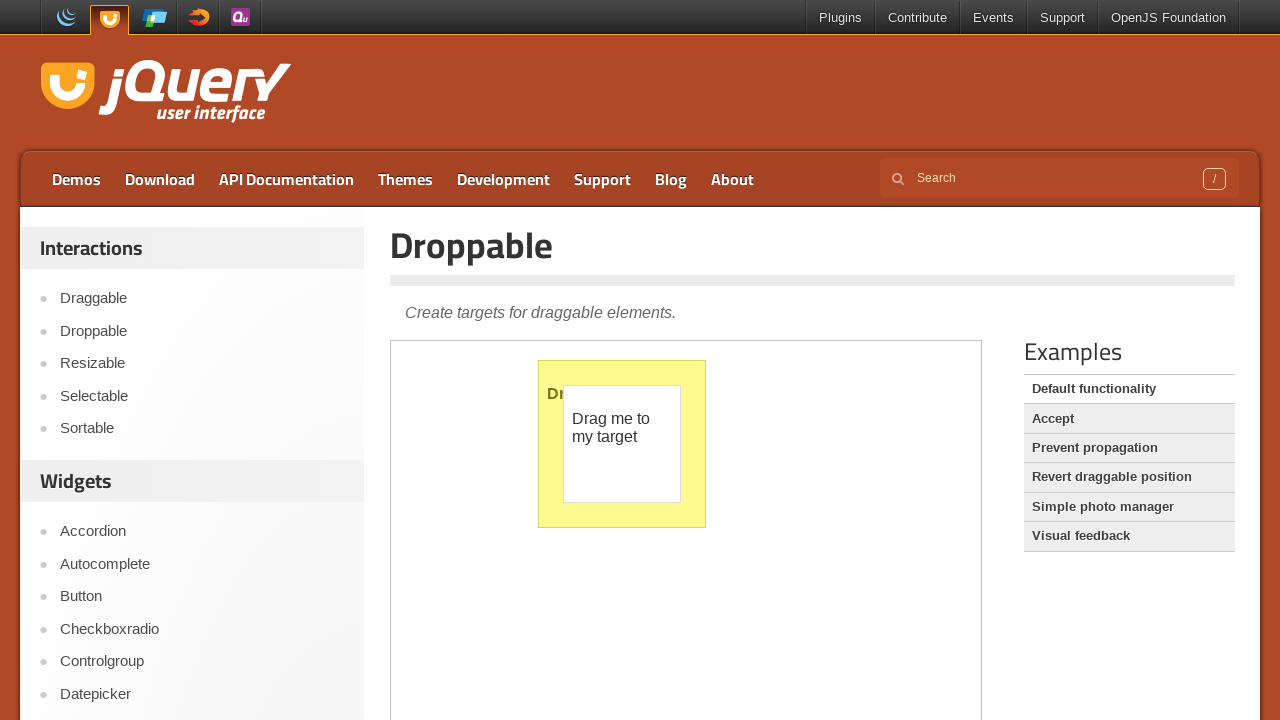

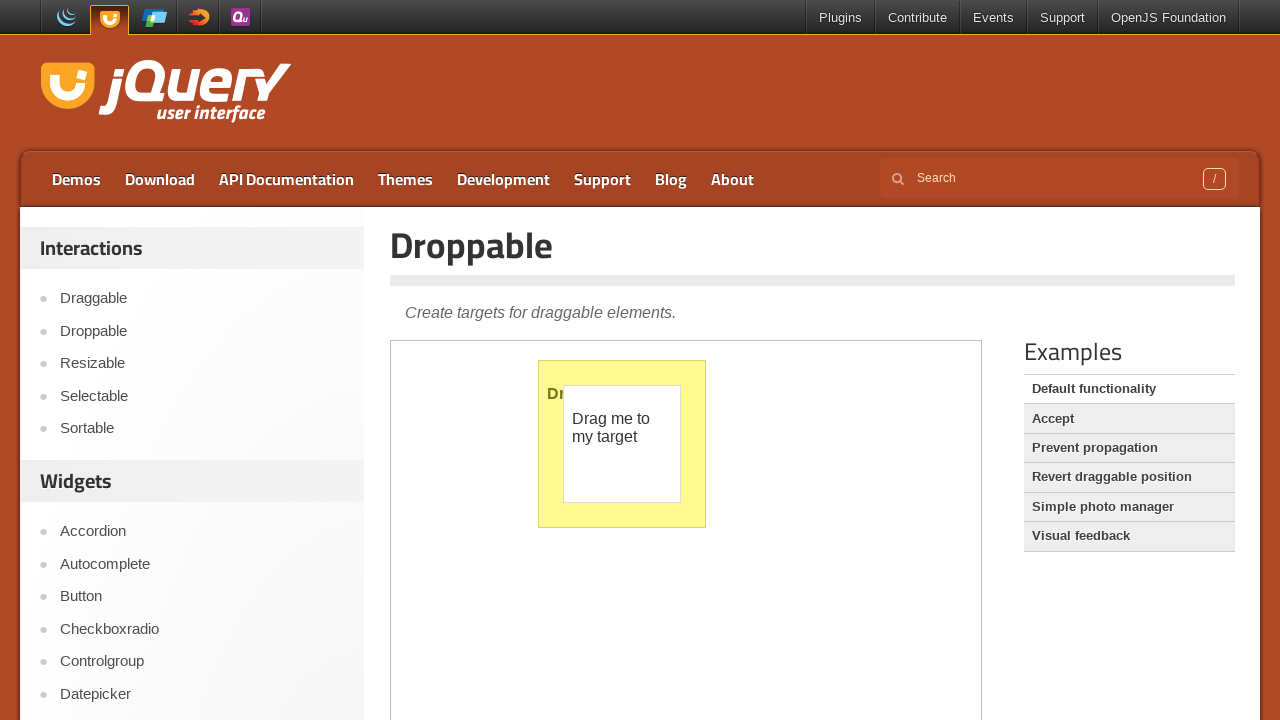